Tests alert handling functionality by filling a name field, clicking an alert button, and accepting the alert dialog

Starting URL: https://www.rahulshettyacademy.com/AutomationPractice/

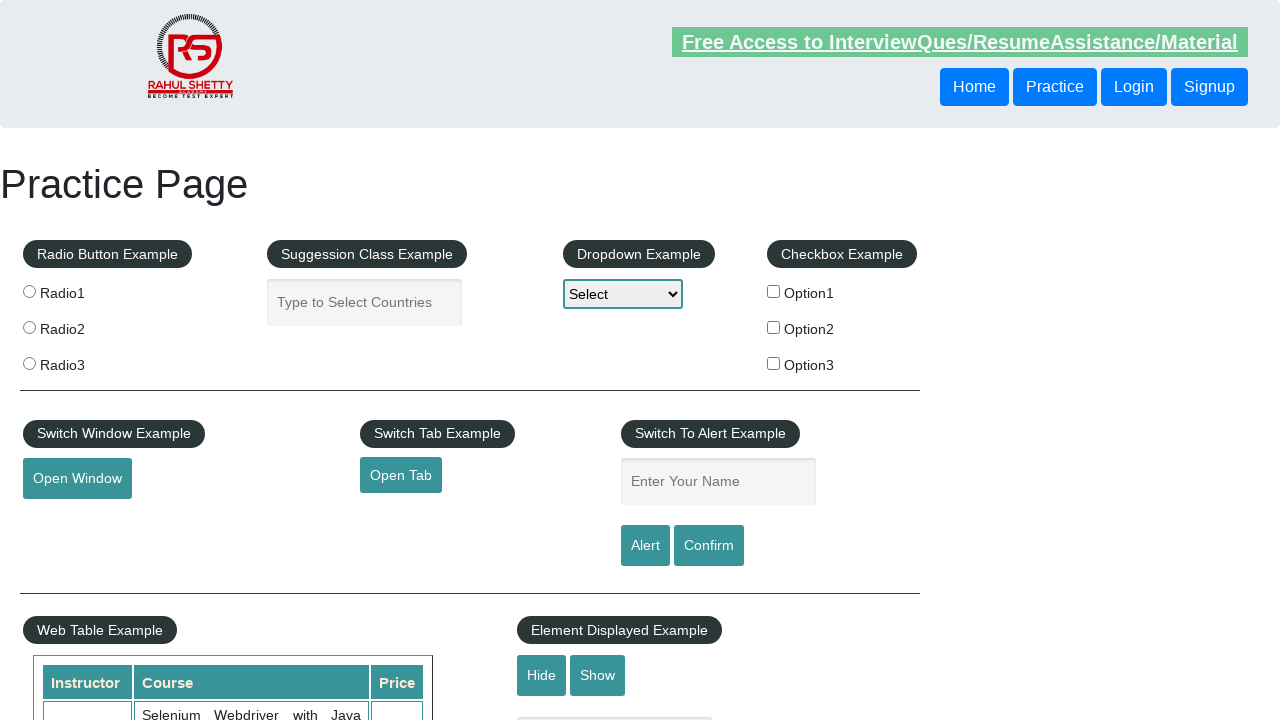

Filled name field with 'Option3' on #name
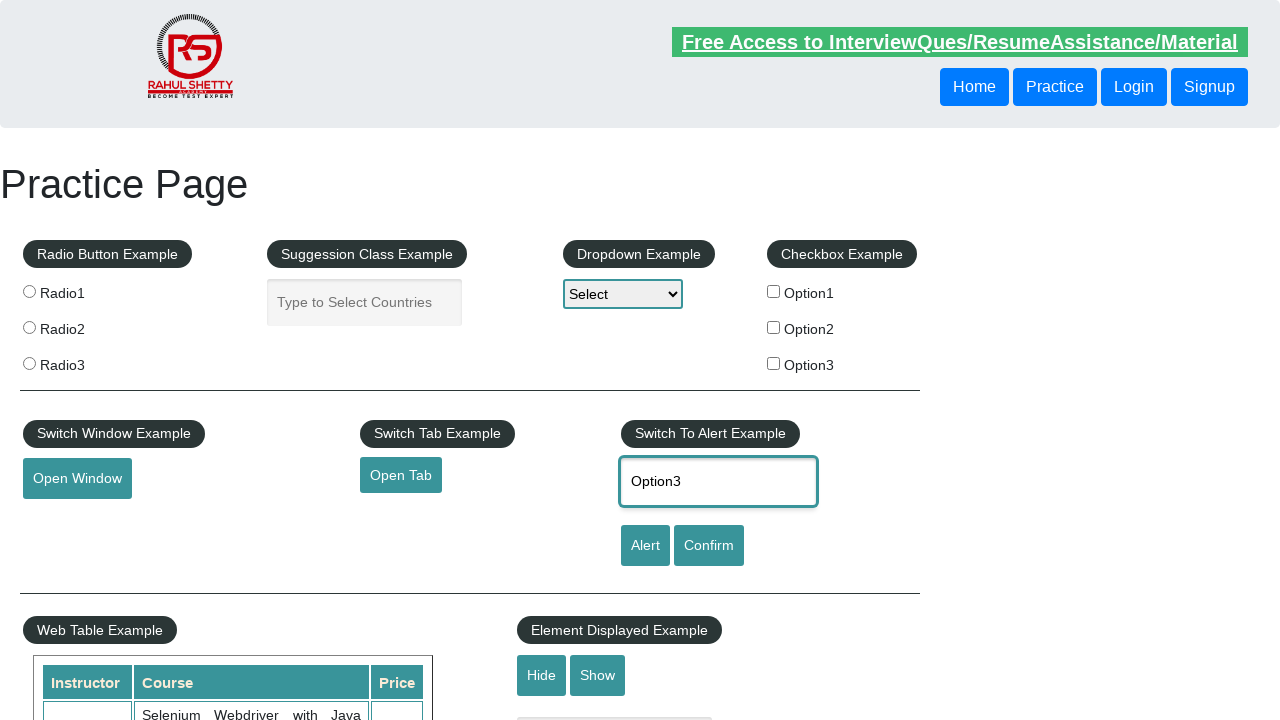

Clicked alert button to trigger alert dialog at (645, 546) on #alertbtn
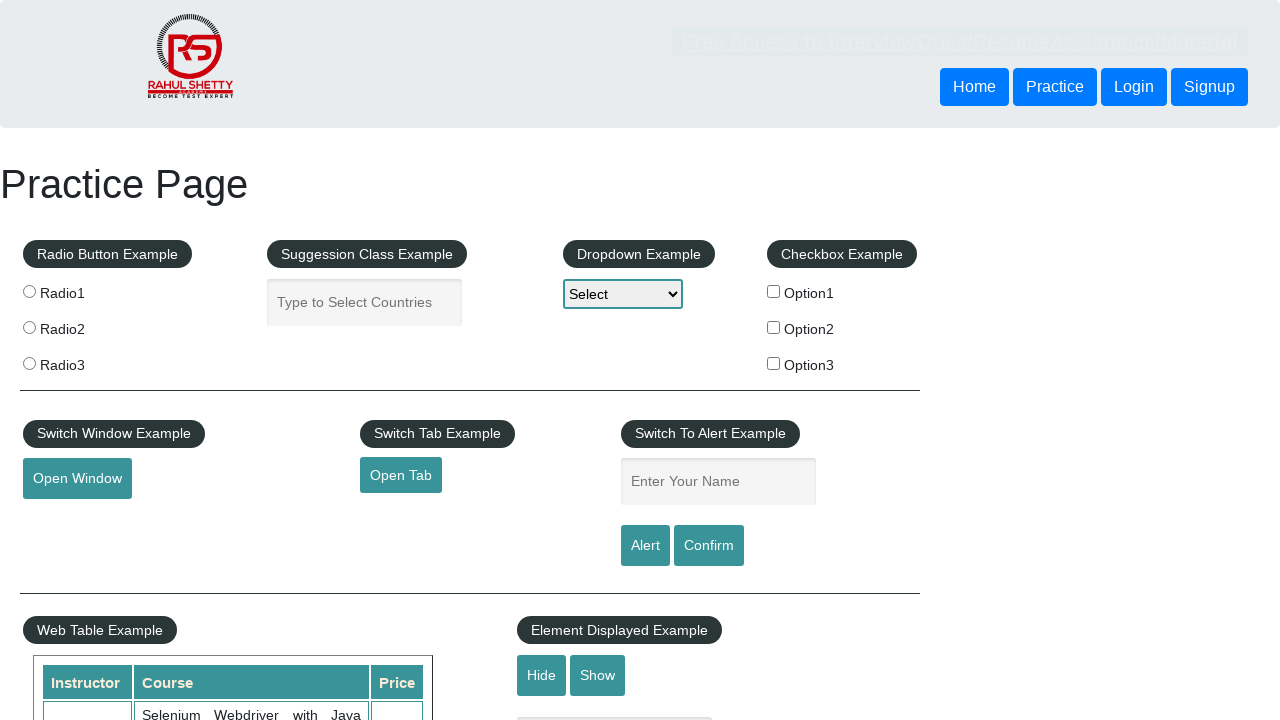

Set up dialog handler to accept alerts
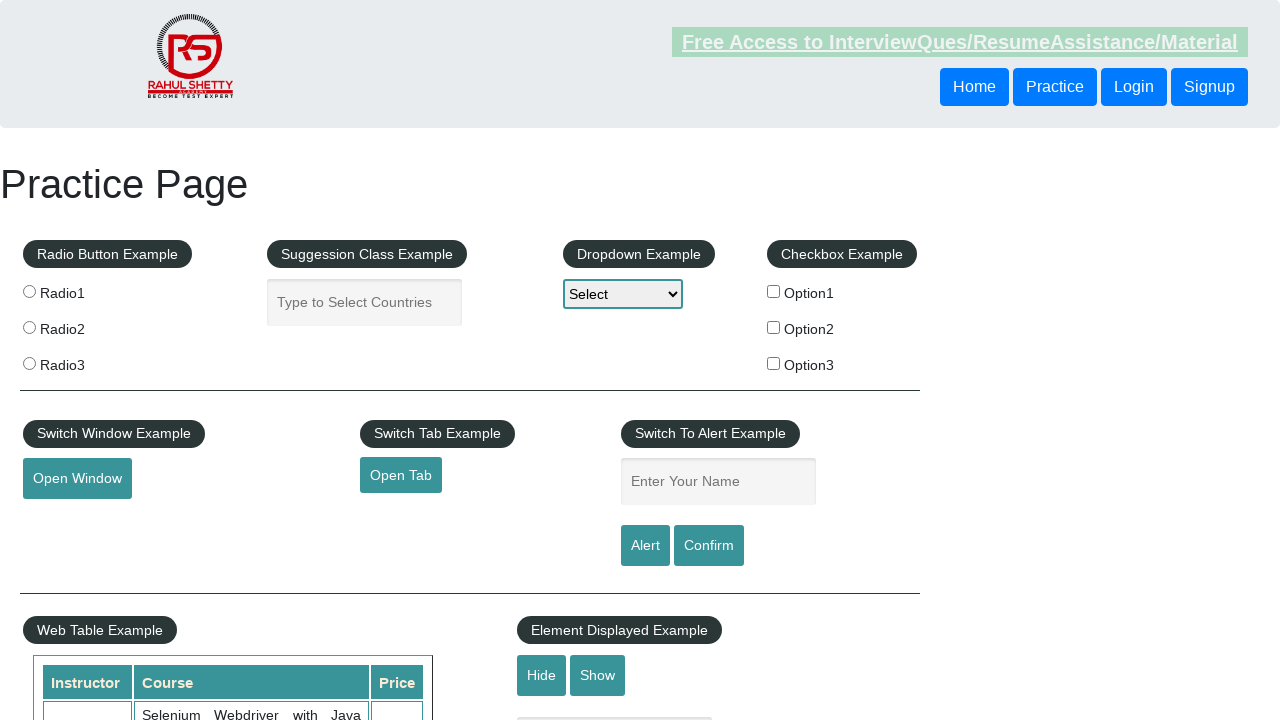

Registered one-time dialog handler
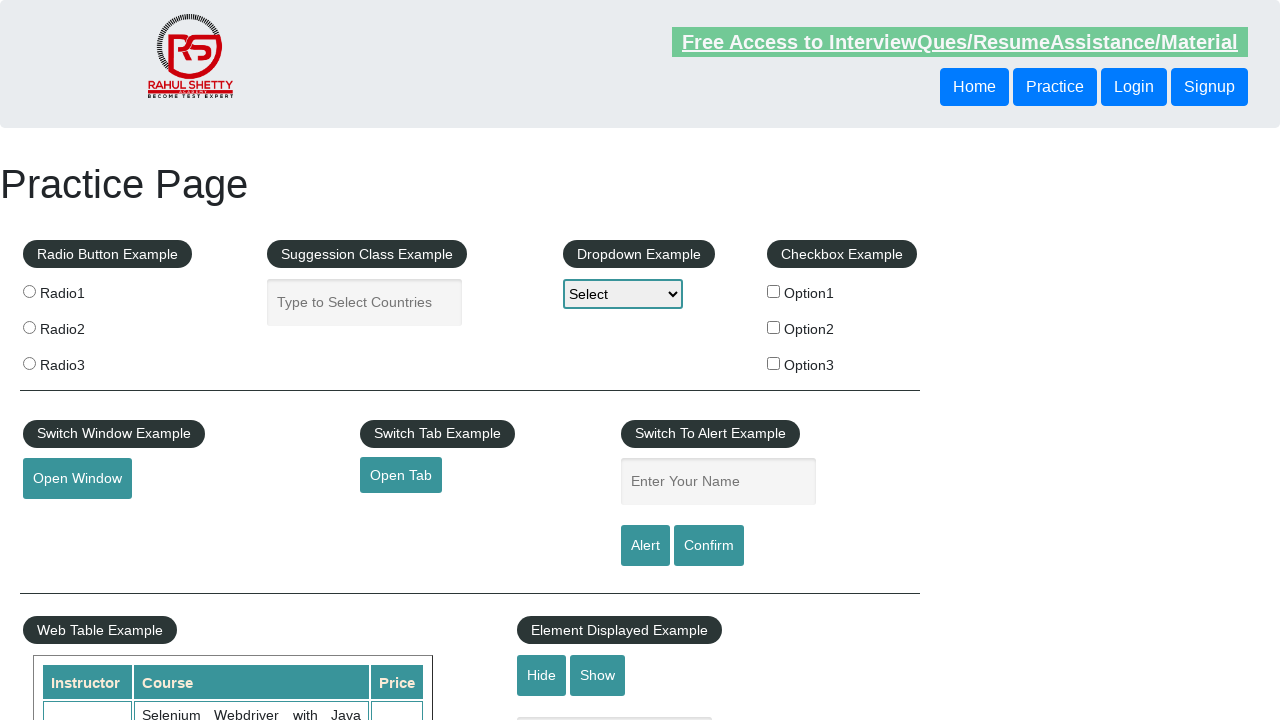

Clicked alert button again and accepted the alert dialog at (645, 546) on #alertbtn
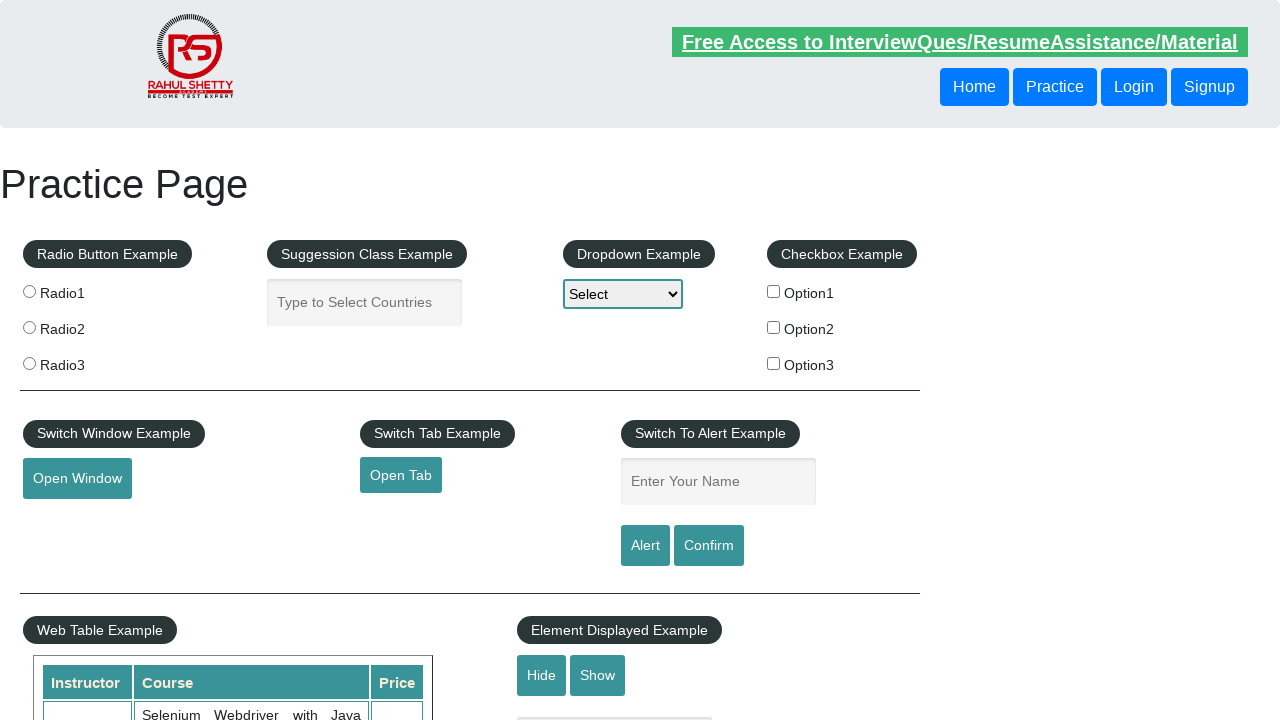

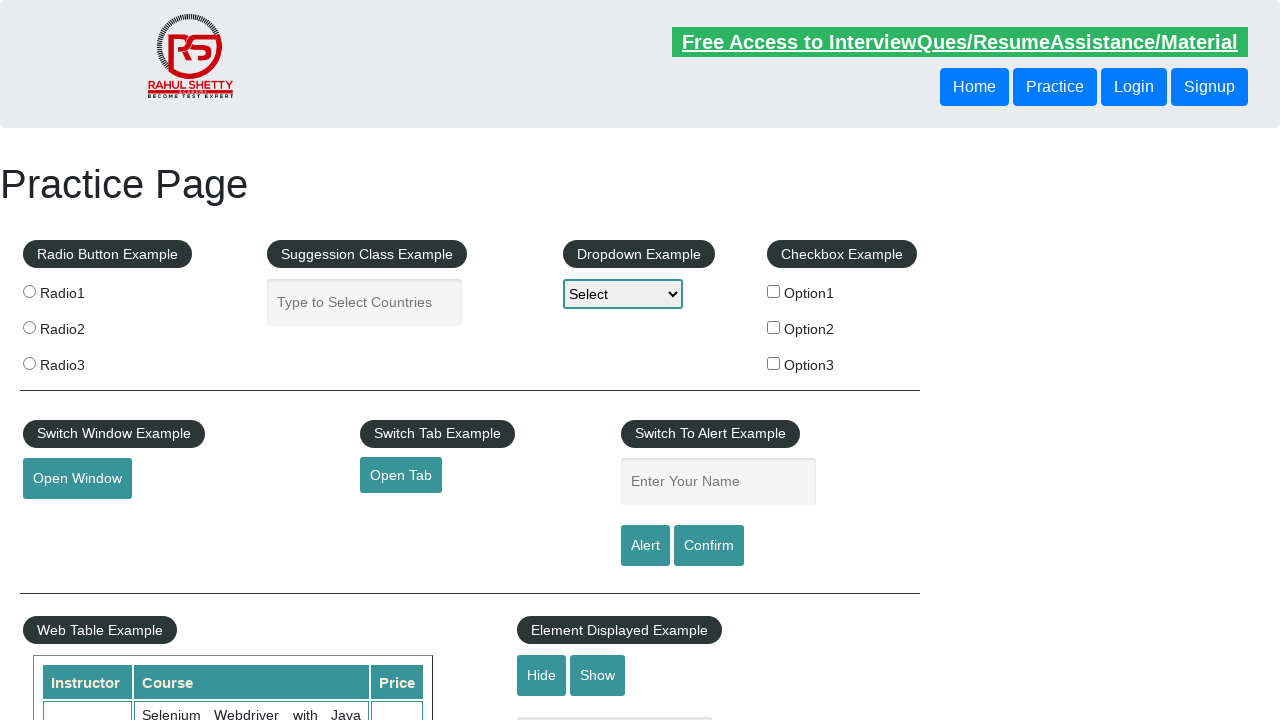